Navigates to an automation practice page and clicks on a link element within a table structure after waiting for it to be clickable.

Starting URL: https://rahulshettyacademy.com/AutomationPractice/

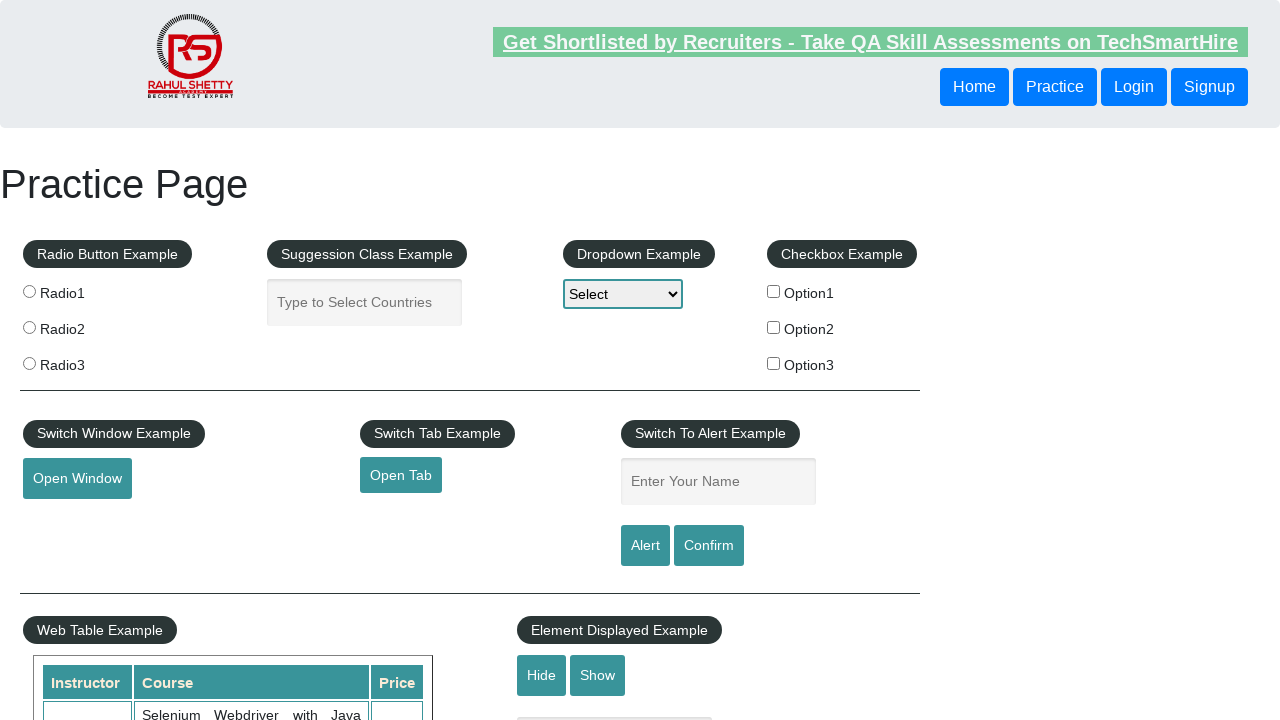

Navigated to automation practice page
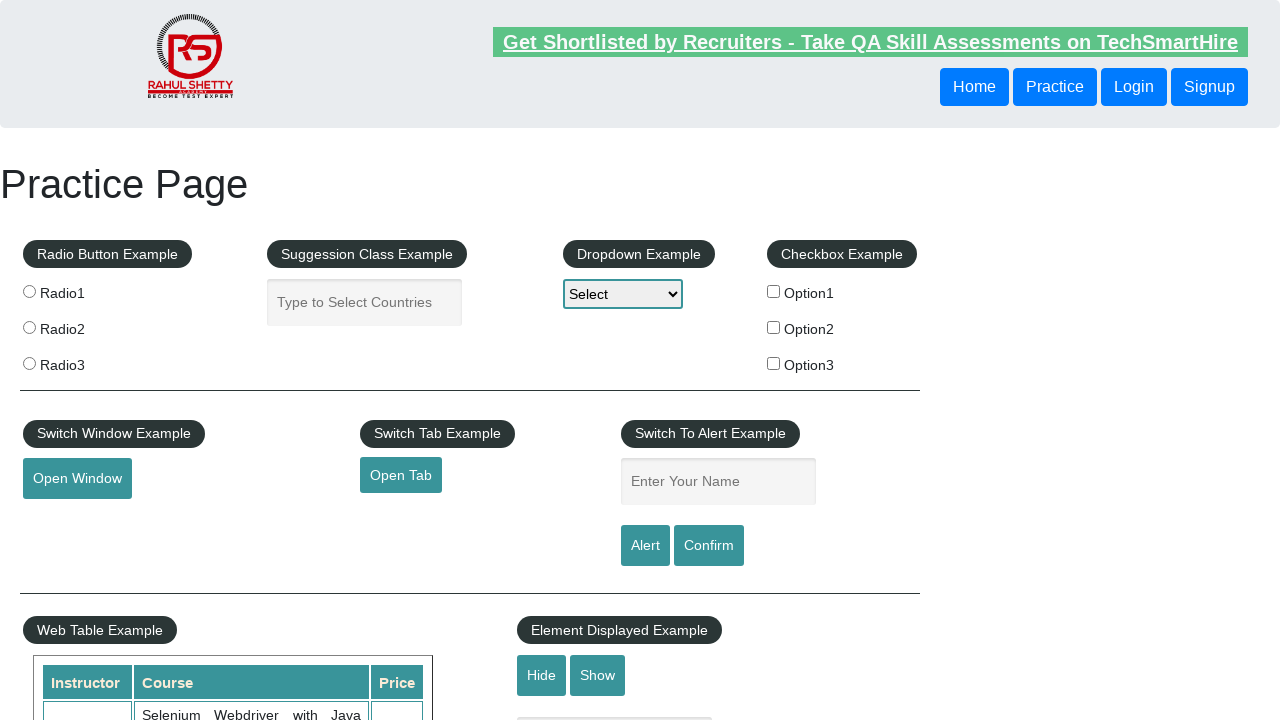

Waited for table link element to be visible
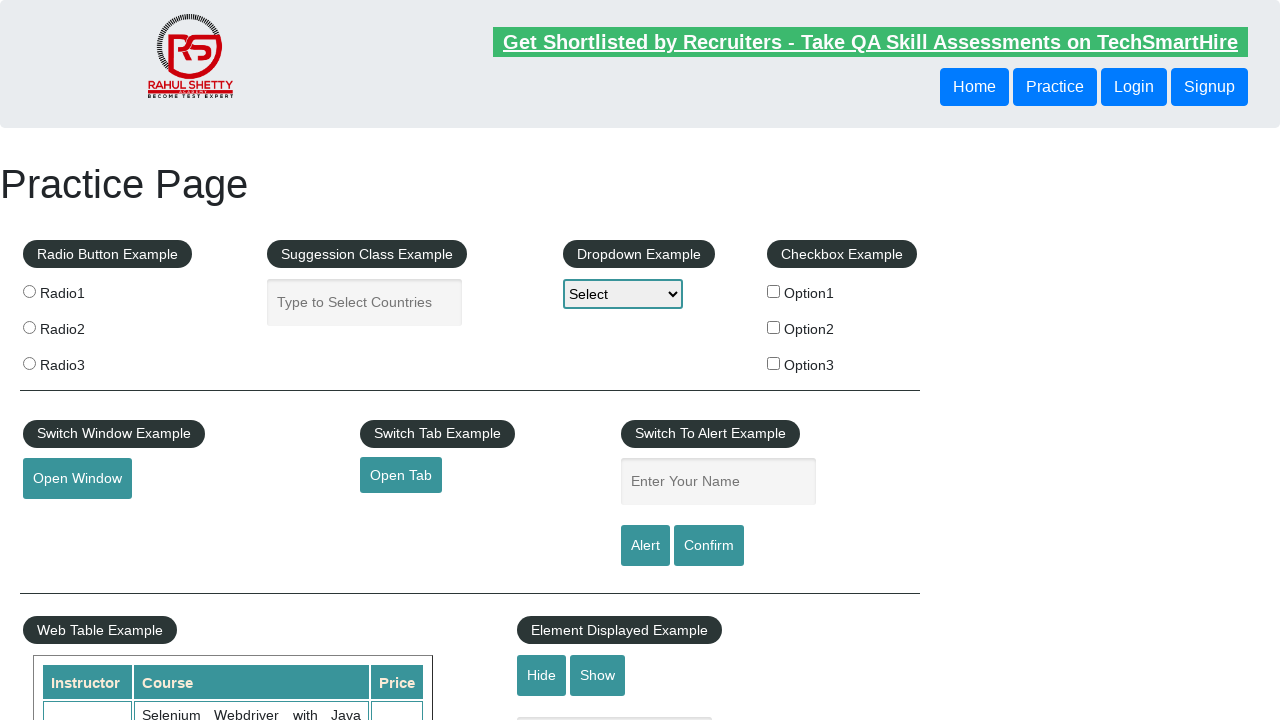

Clicked link element within table structure at (808, 520) on xpath=//tbody/tr/td[3]/ul[1]/li[2]/a[1]
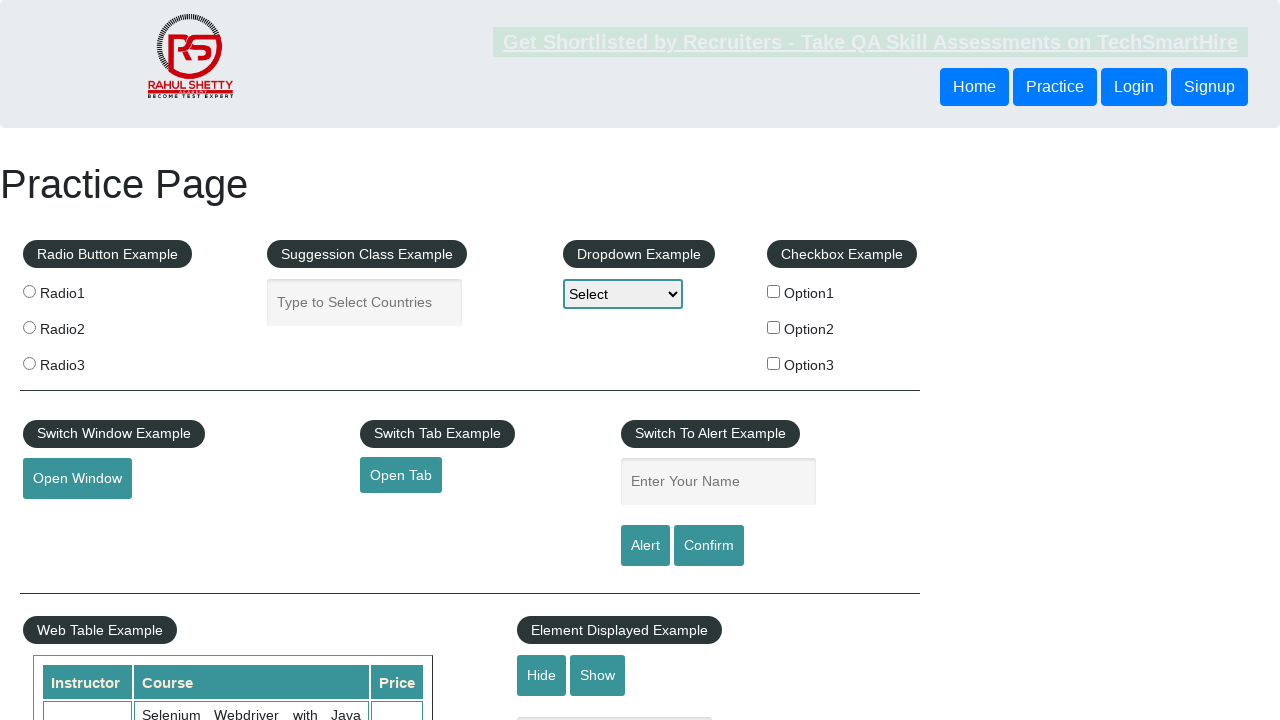

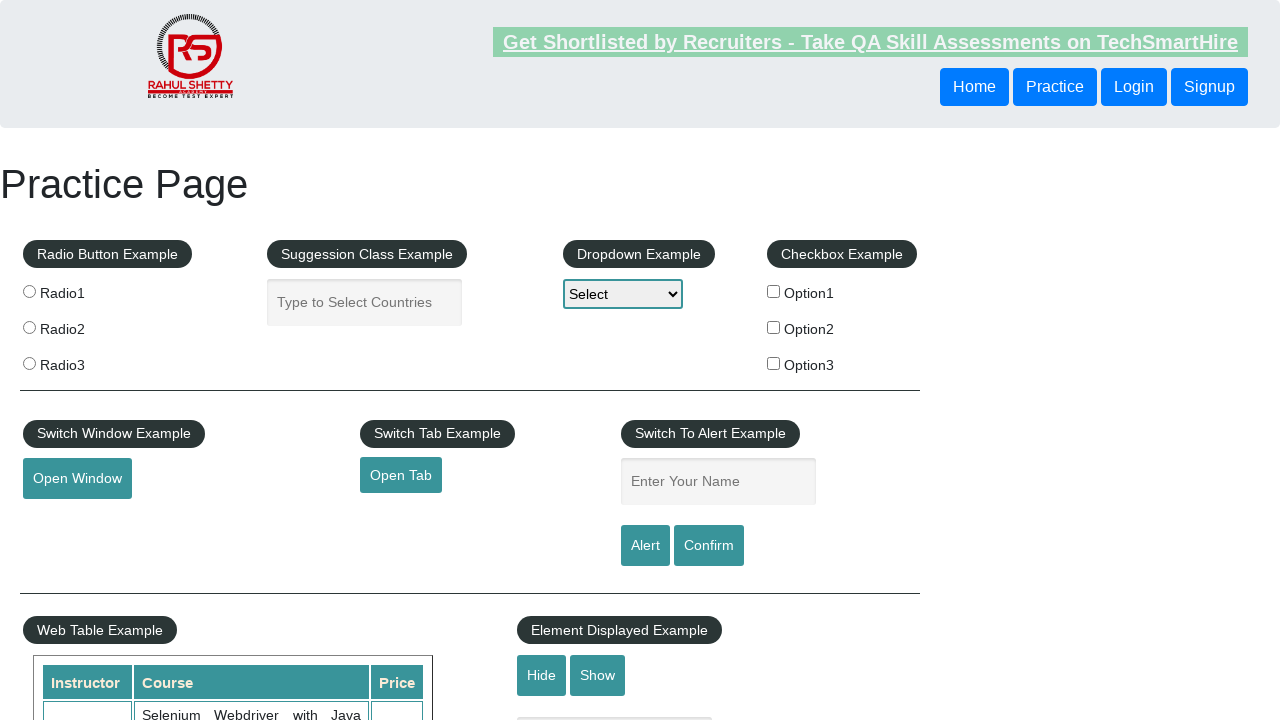